Tests the contact form navigation by clicking the "Contact Now" link and selecting the "Offline" radio button option on a training website.

Starting URL: https://www.rameshsoft.com/

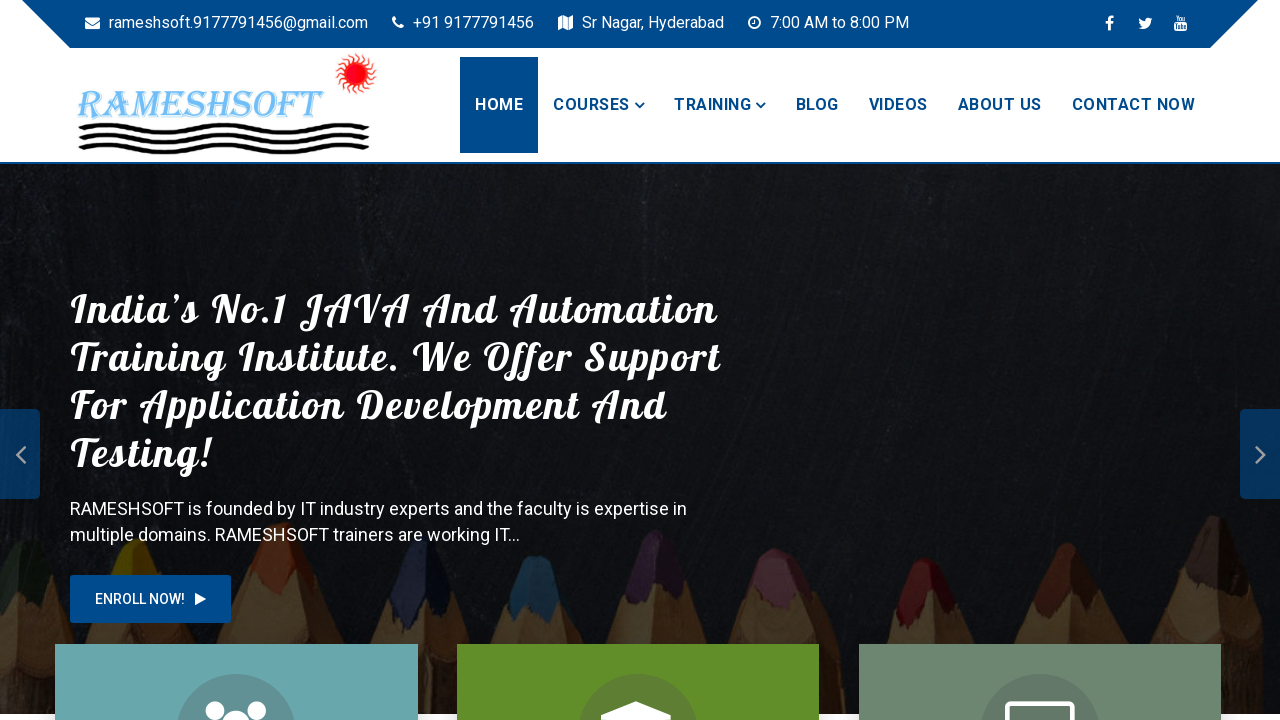

Clicked 'Contact Now' link on the training website at (1133, 105) on text=Contact Now
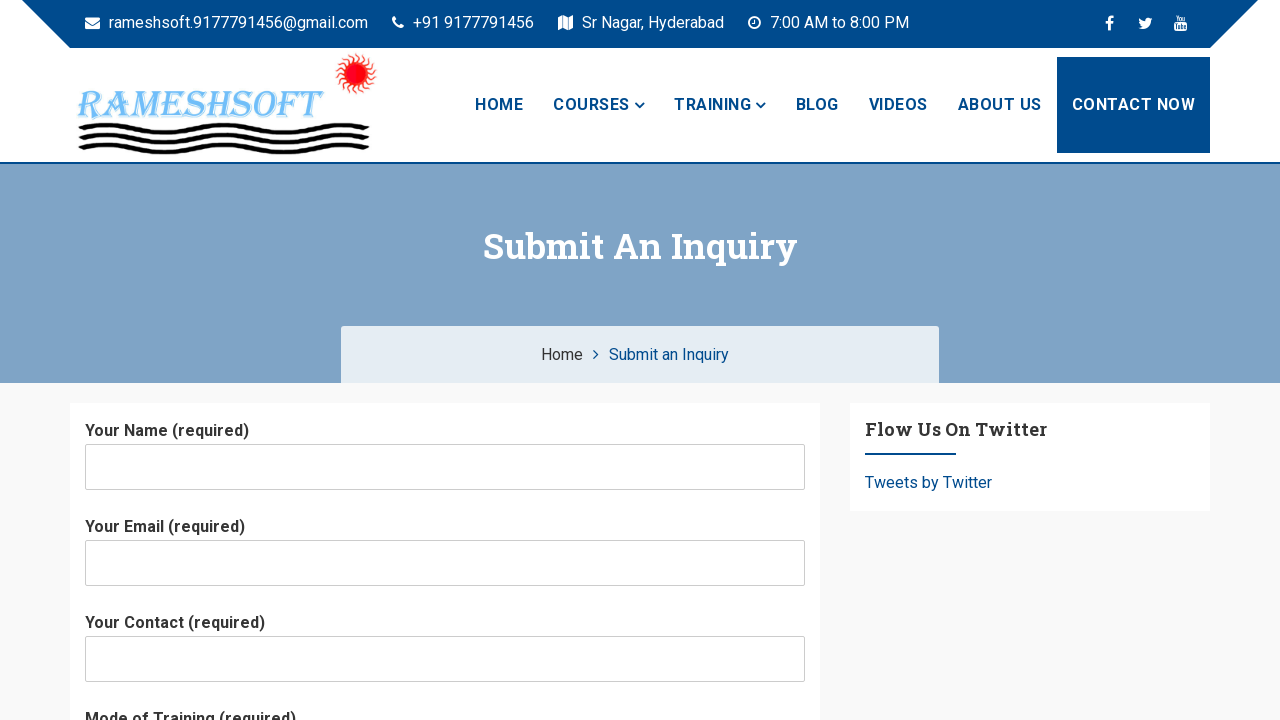

Contact page loaded and network idle state reached
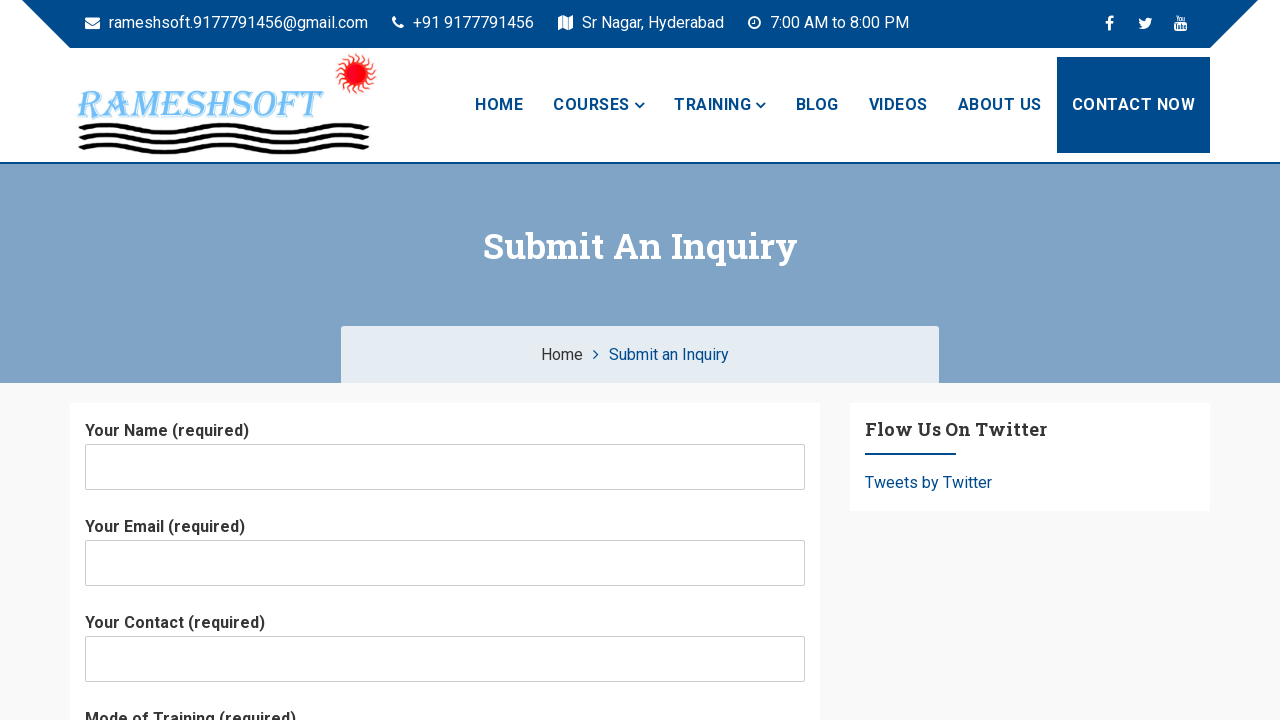

Selected 'Offline' radio button option on contact form at (188, 360) on input[value='Offline']
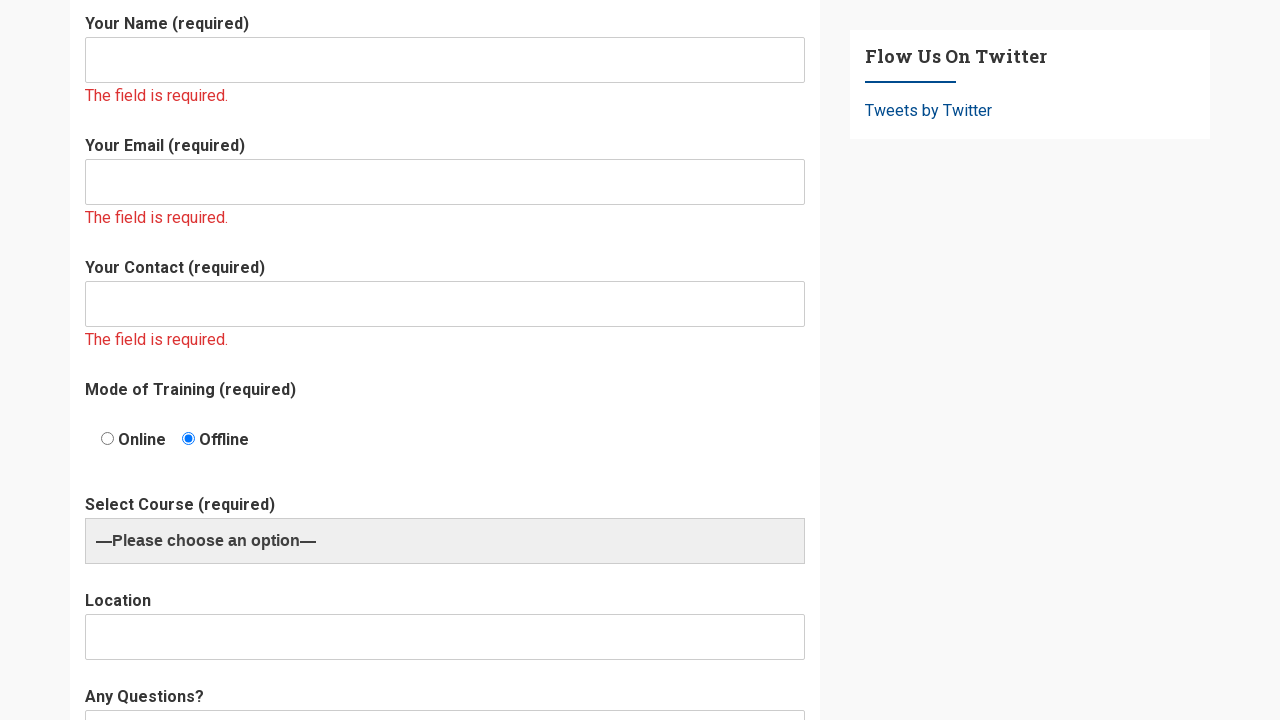

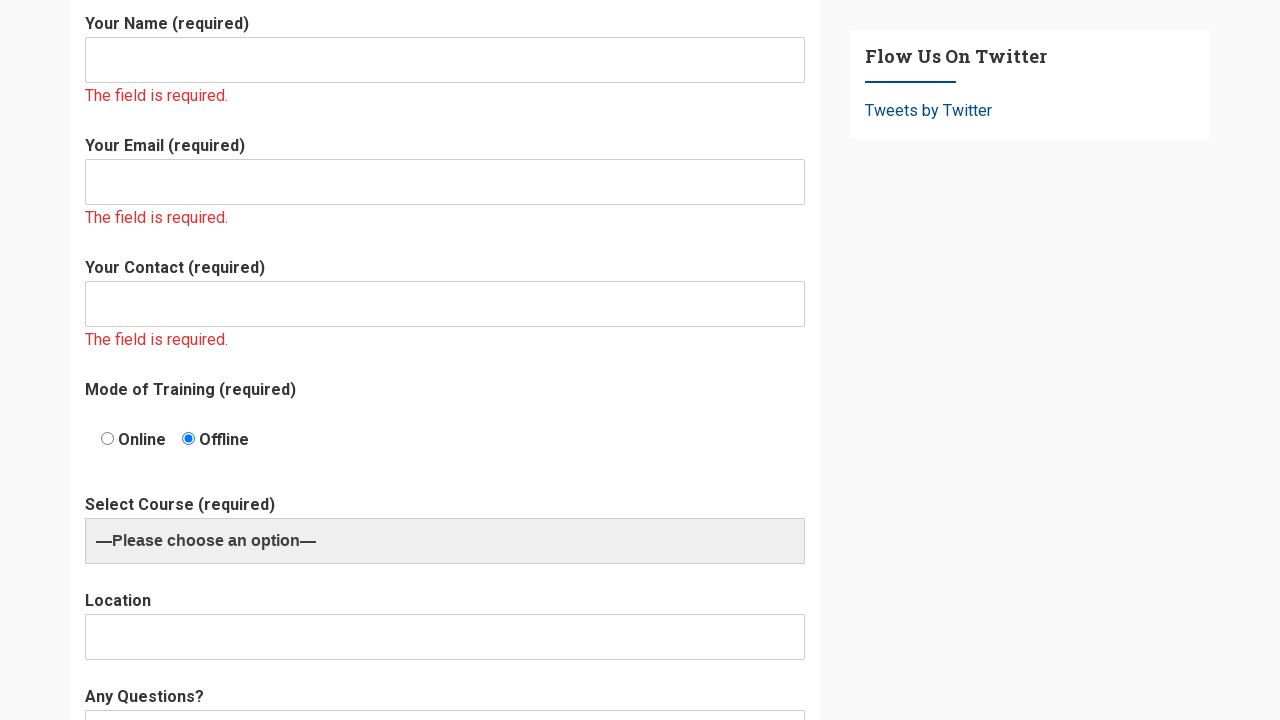